Tests browser window handling by clicking a link that opens a new window, capturing the new window context, and then closing it.

Starting URL: https://the-internet.herokuapp.com/windows

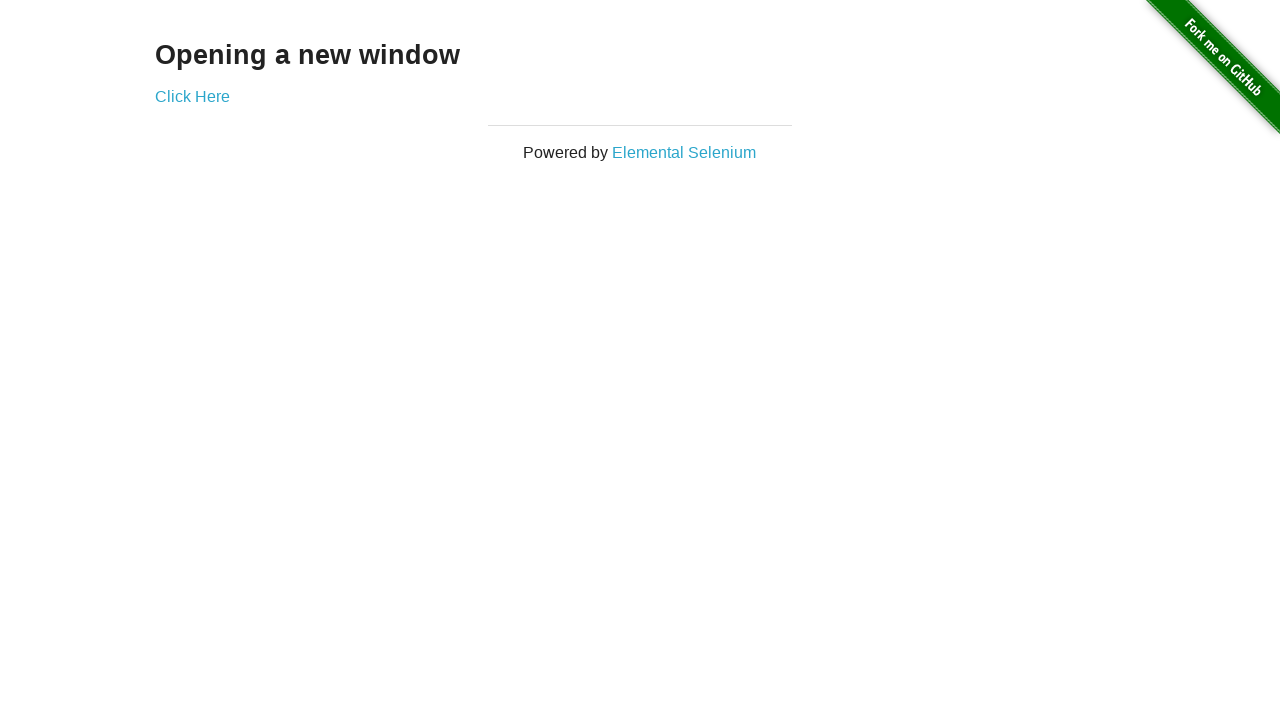

Clicked 'Click Here' link to open new window at (192, 96) on internal:role=link[name="Click Here"i]
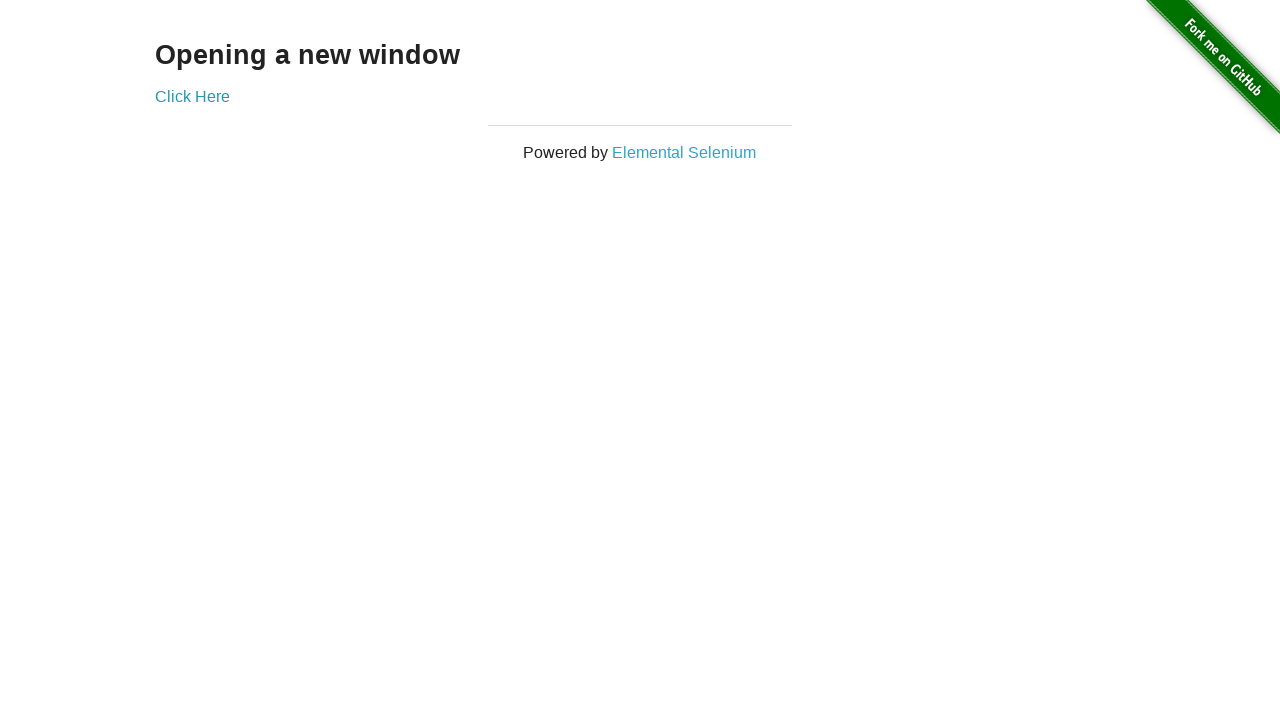

Captured new window context
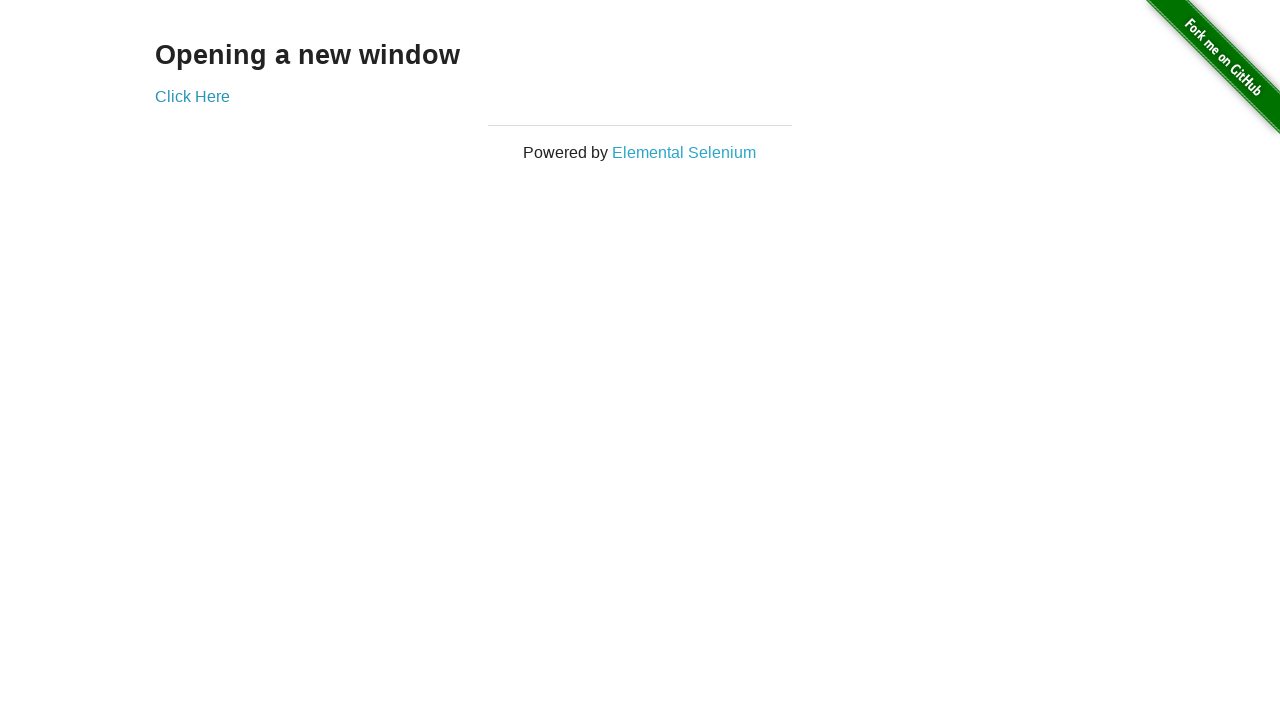

New window finished loading
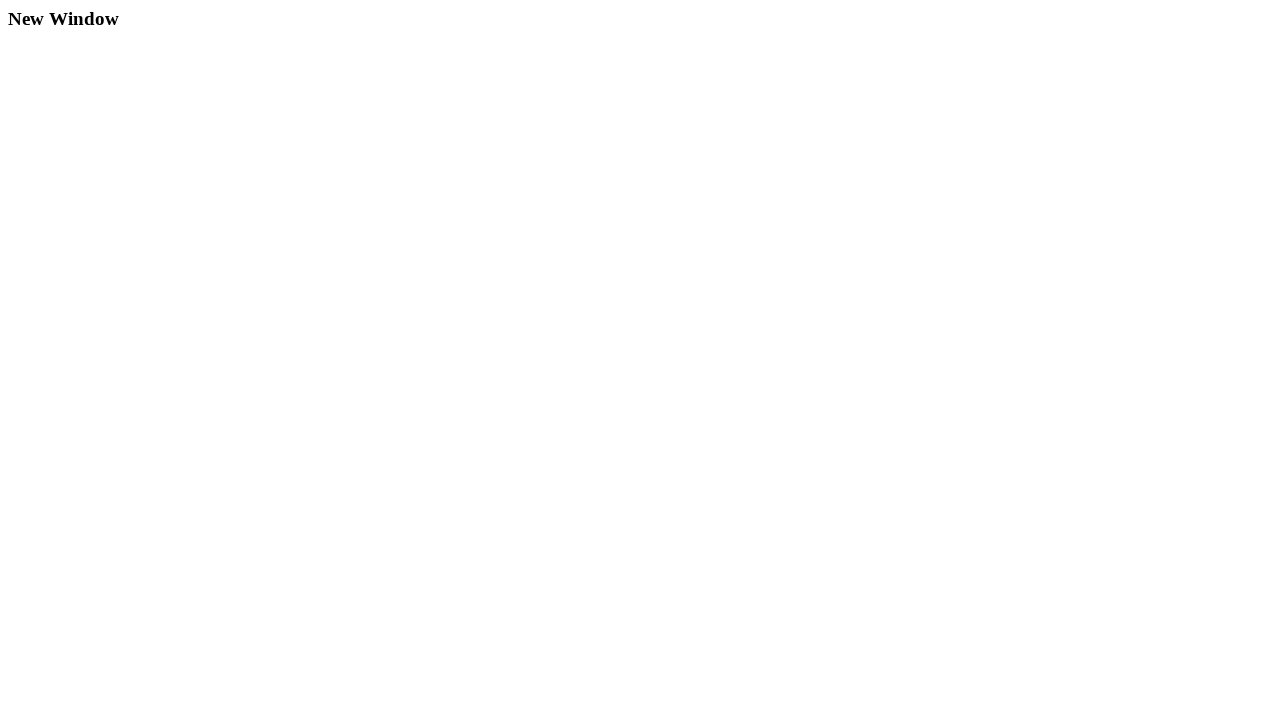

Closed the new window
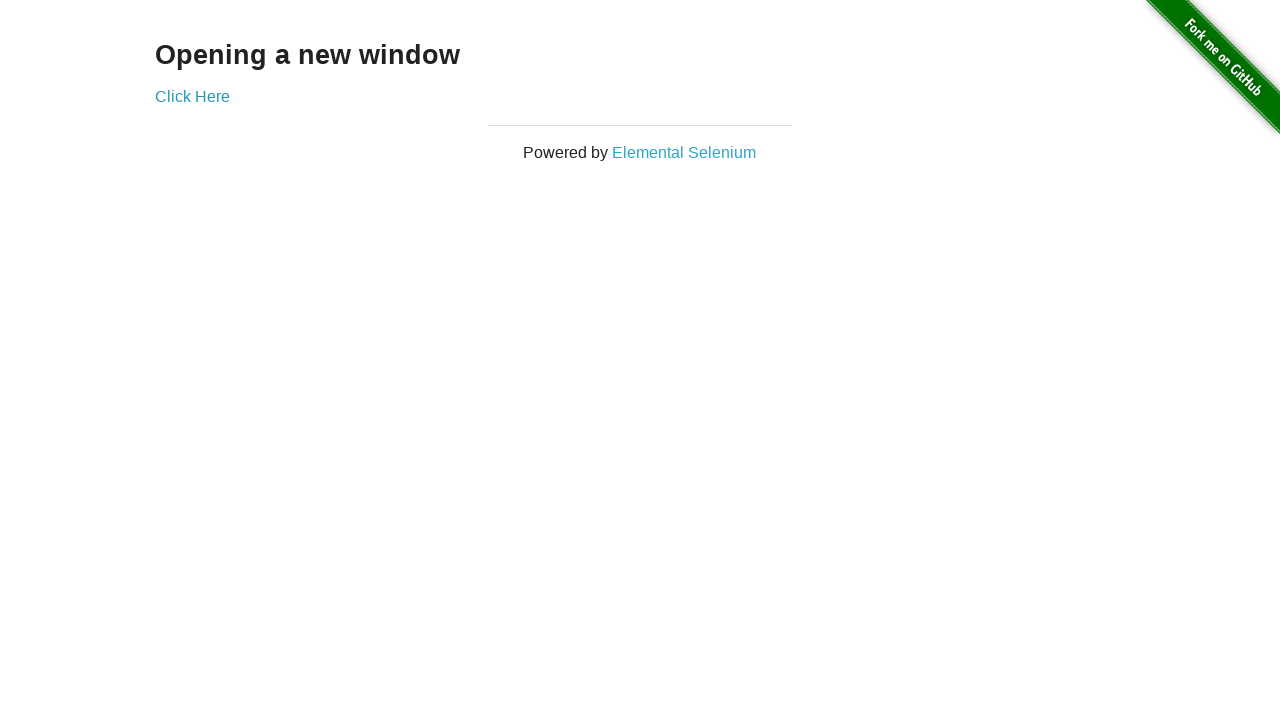

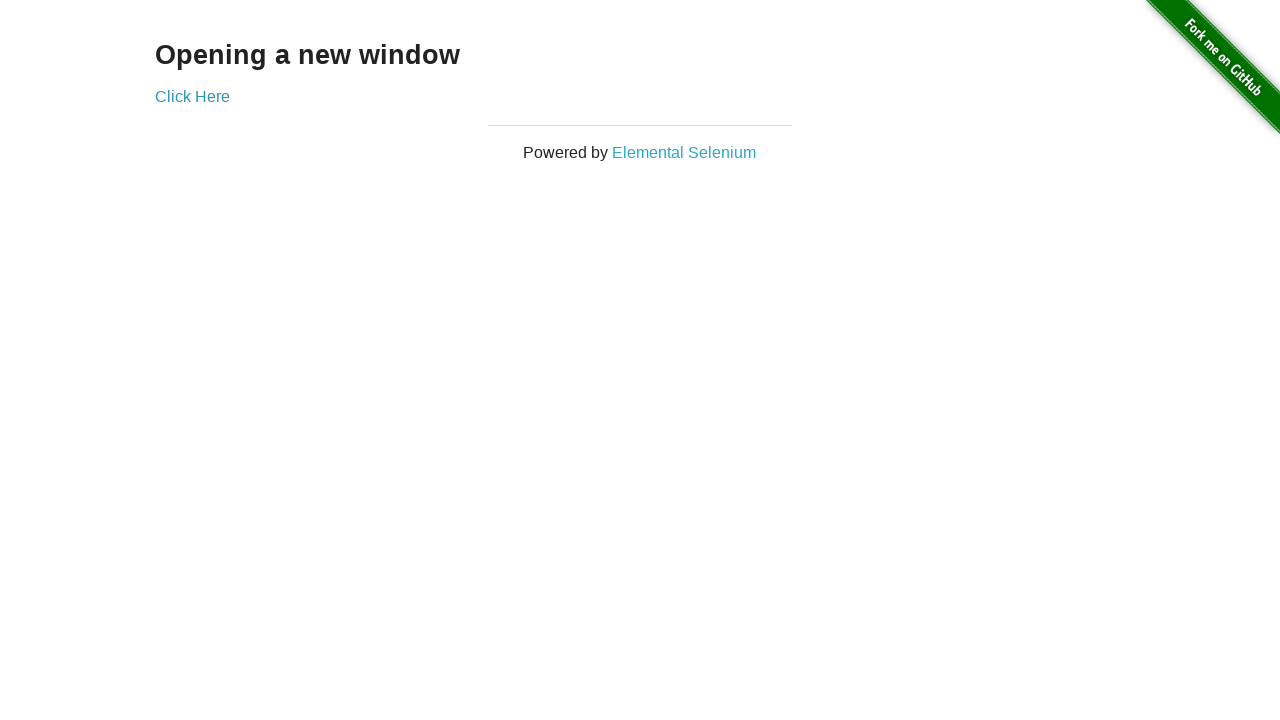